Tests filtering to display only active (incomplete) items

Starting URL: https://demo.playwright.dev/todomvc

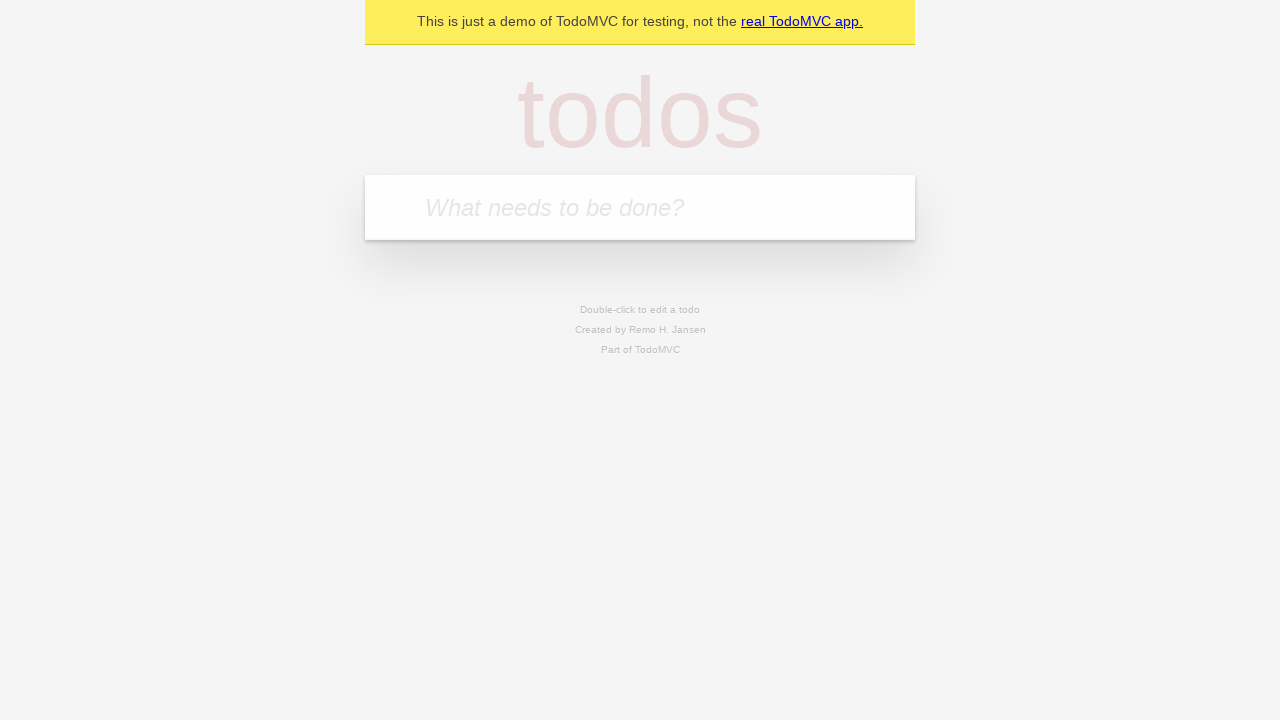

Filled todo input with 'buy some cheese' on internal:attr=[placeholder="What needs to be done?"i]
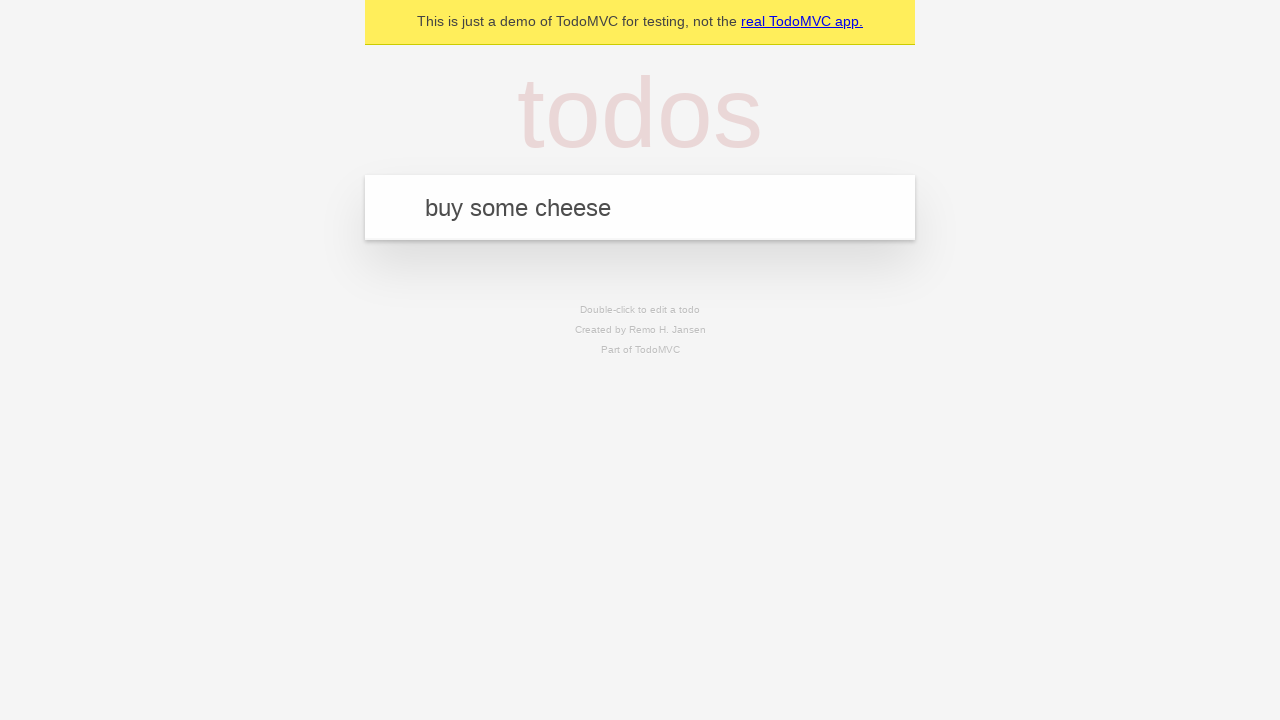

Pressed Enter to create todo 'buy some cheese' on internal:attr=[placeholder="What needs to be done?"i]
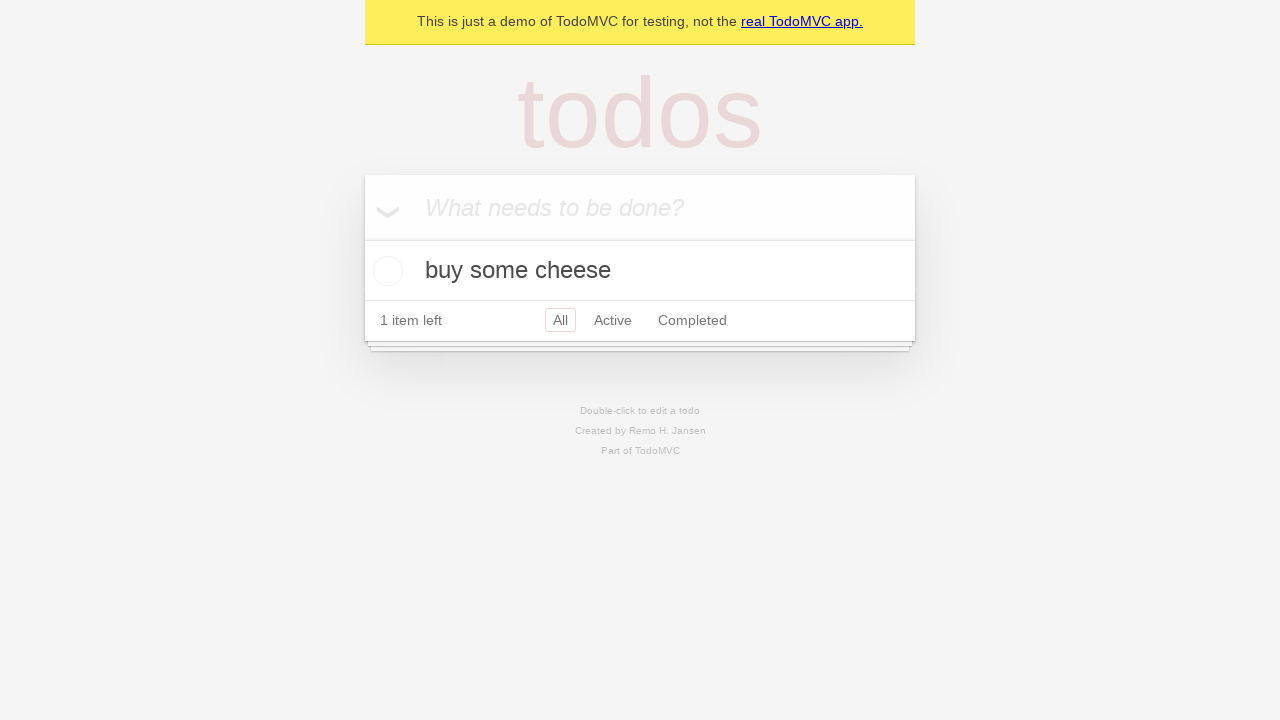

Filled todo input with 'feed the cat' on internal:attr=[placeholder="What needs to be done?"i]
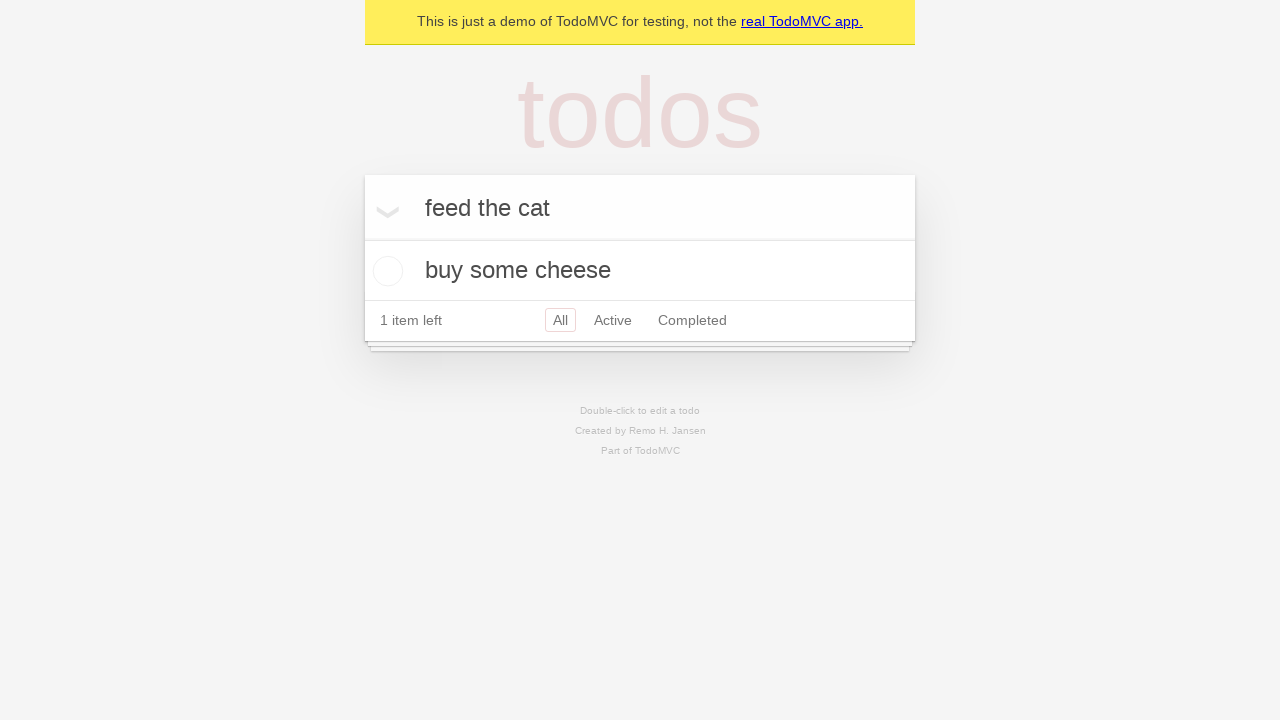

Pressed Enter to create todo 'feed the cat' on internal:attr=[placeholder="What needs to be done?"i]
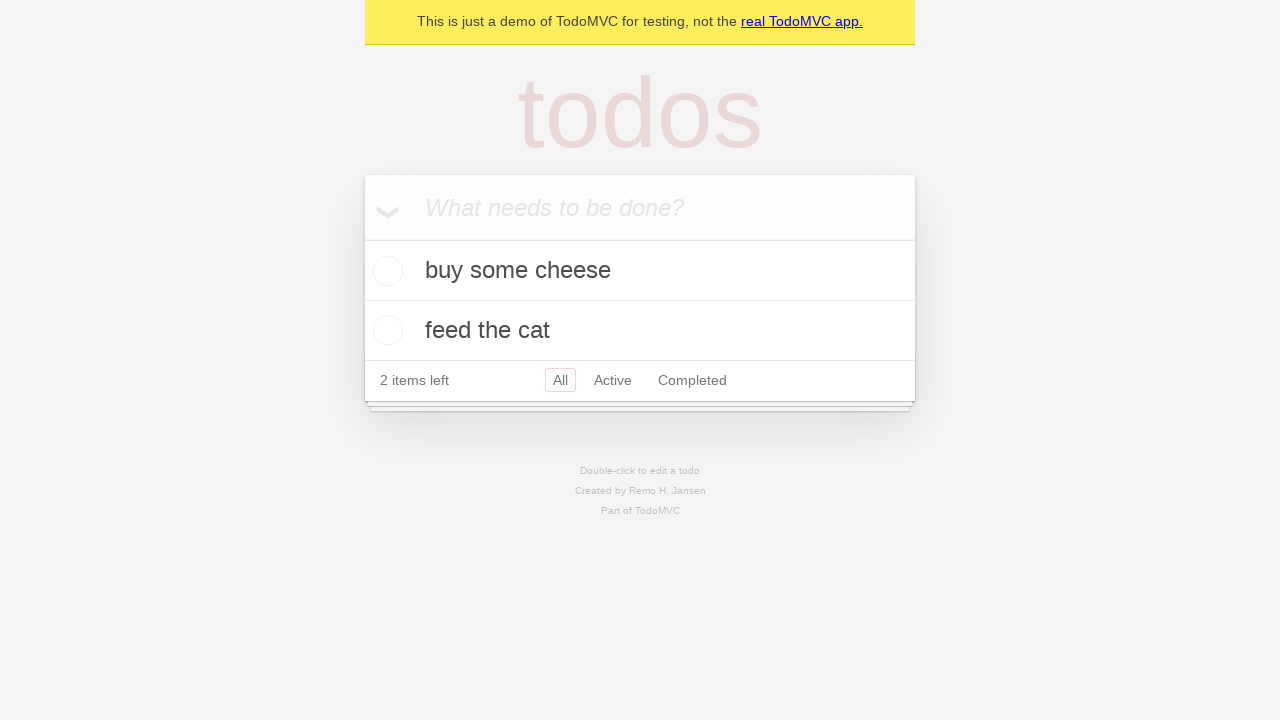

Filled todo input with 'book a doctors appointment' on internal:attr=[placeholder="What needs to be done?"i]
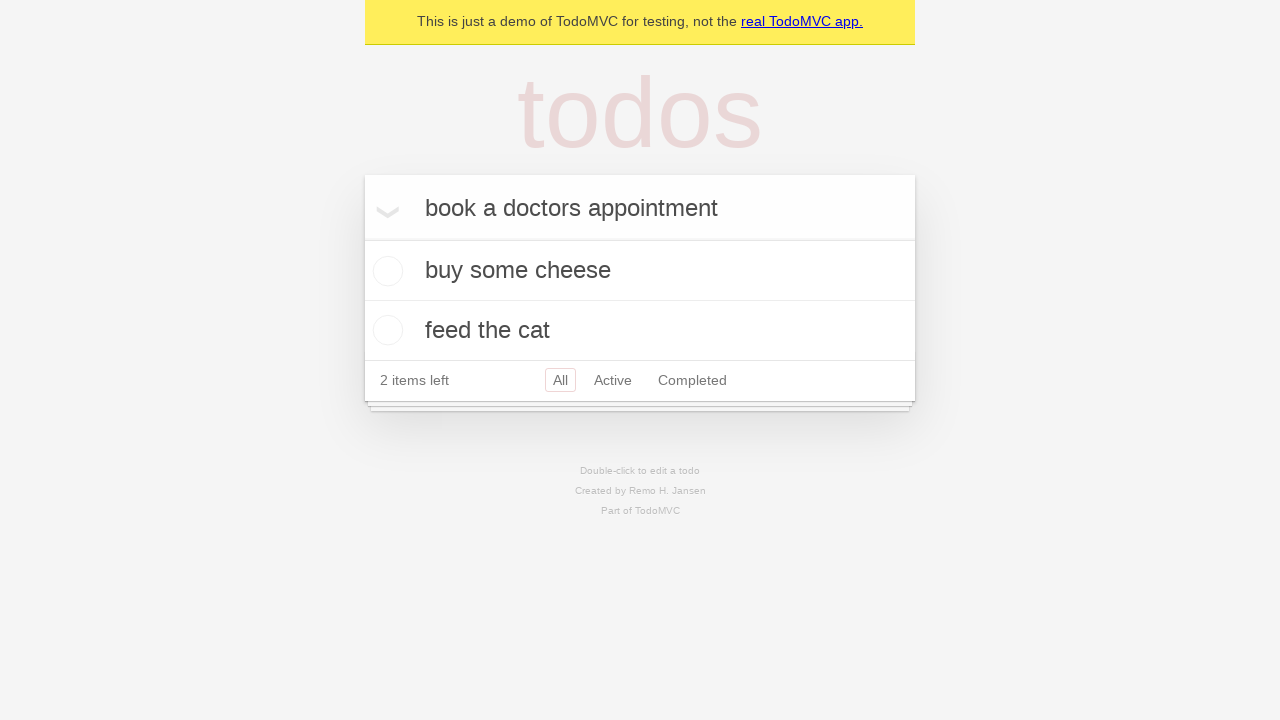

Pressed Enter to create todo 'book a doctors appointment' on internal:attr=[placeholder="What needs to be done?"i]
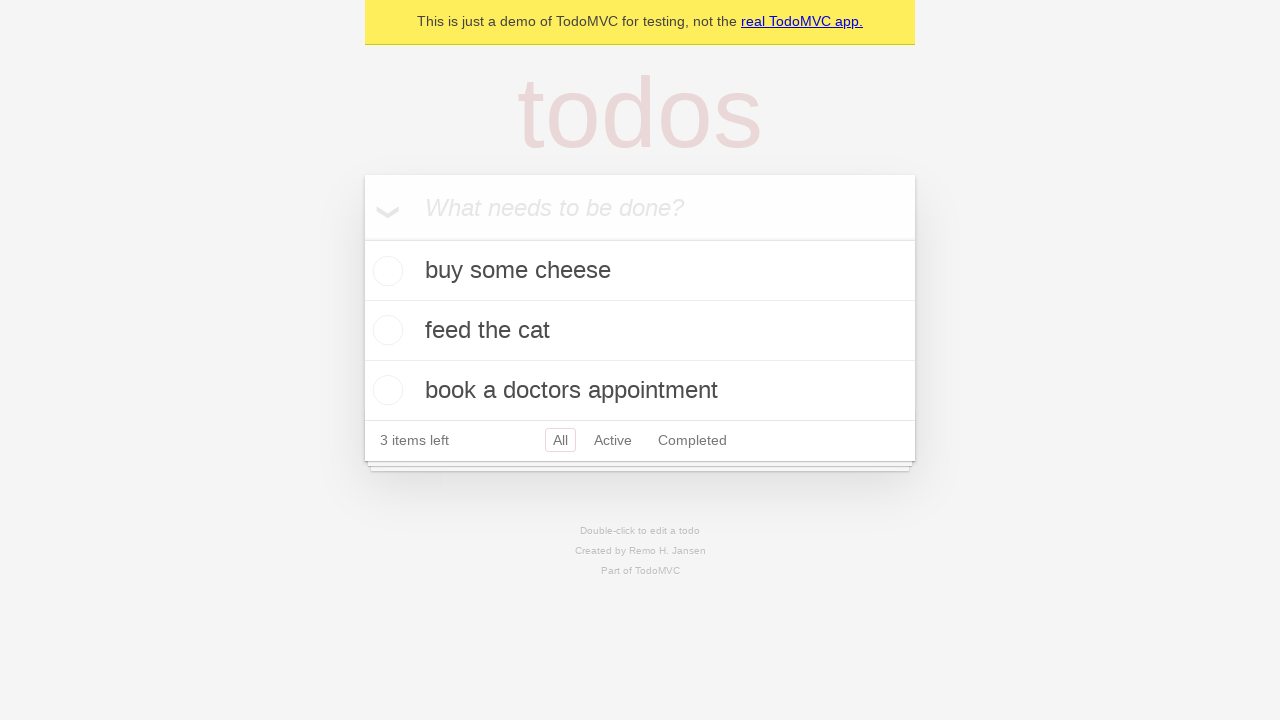

All 3 todo items loaded and visible
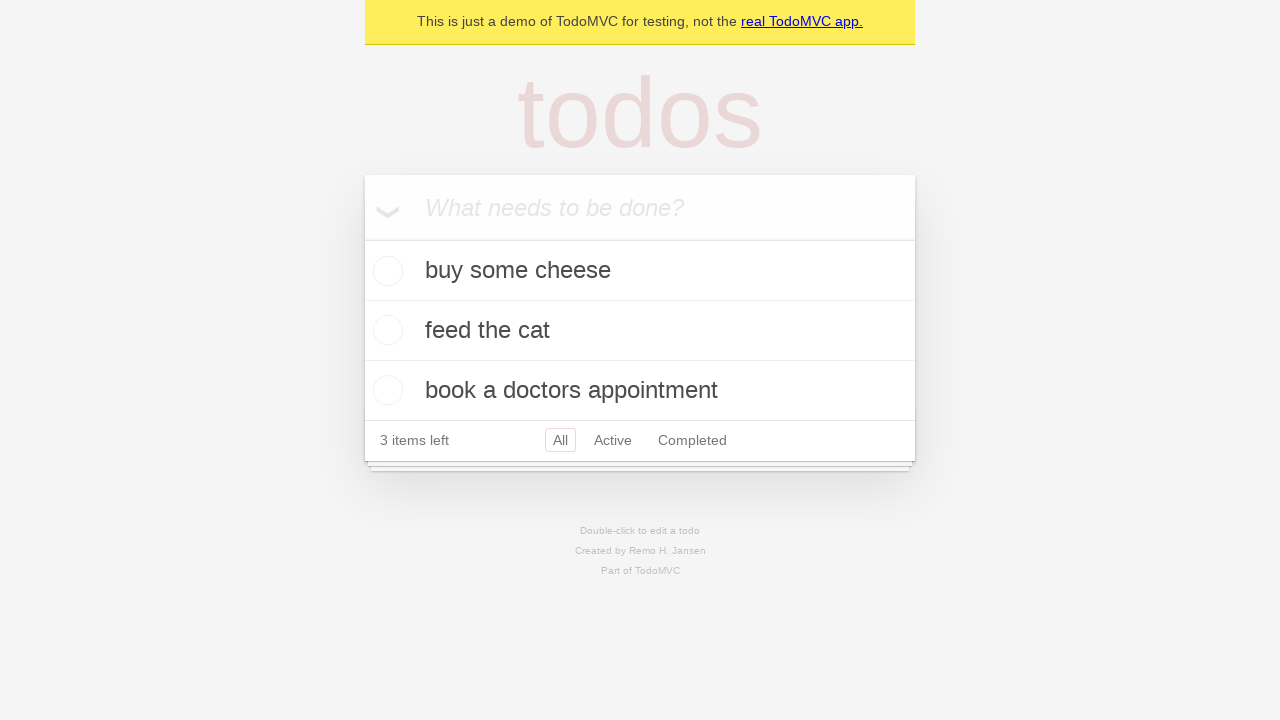

Marked second todo item ('feed the cat') as complete at (385, 330) on internal:testid=[data-testid="todo-item"s] >> nth=1 >> internal:role=checkbox
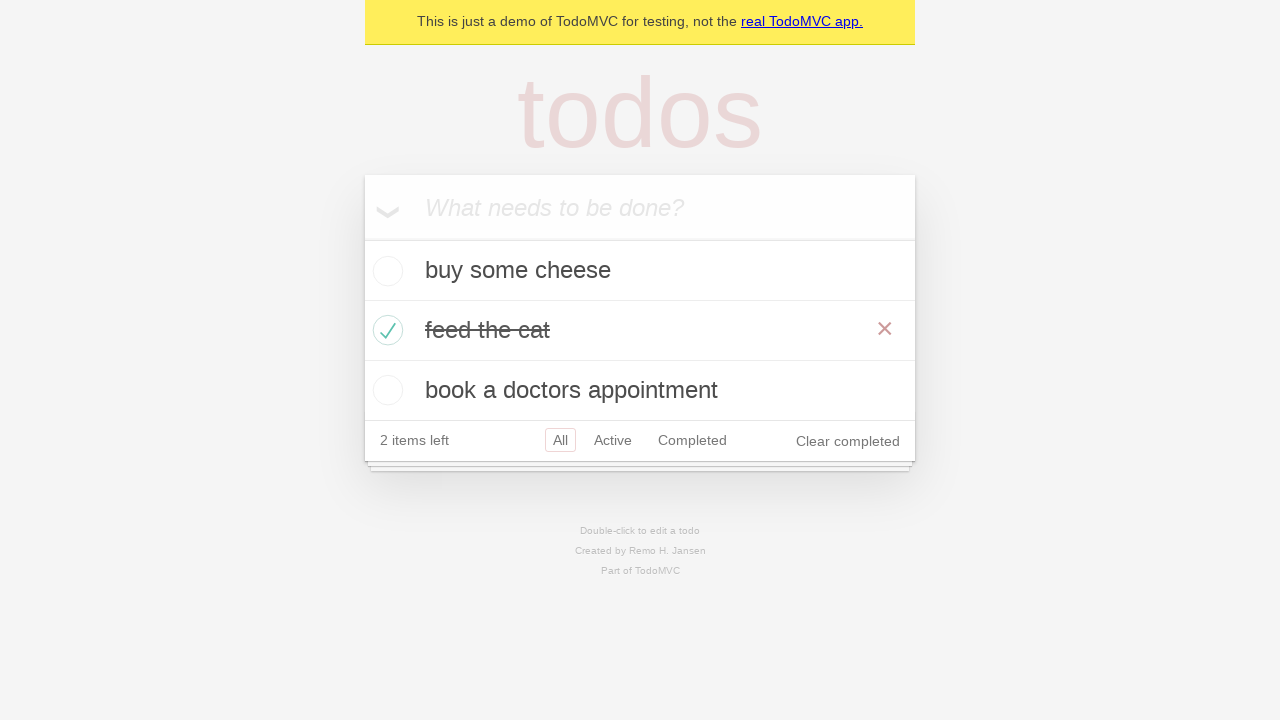

Clicked Active filter to display only incomplete items at (613, 440) on internal:role=link[name="Active"i]
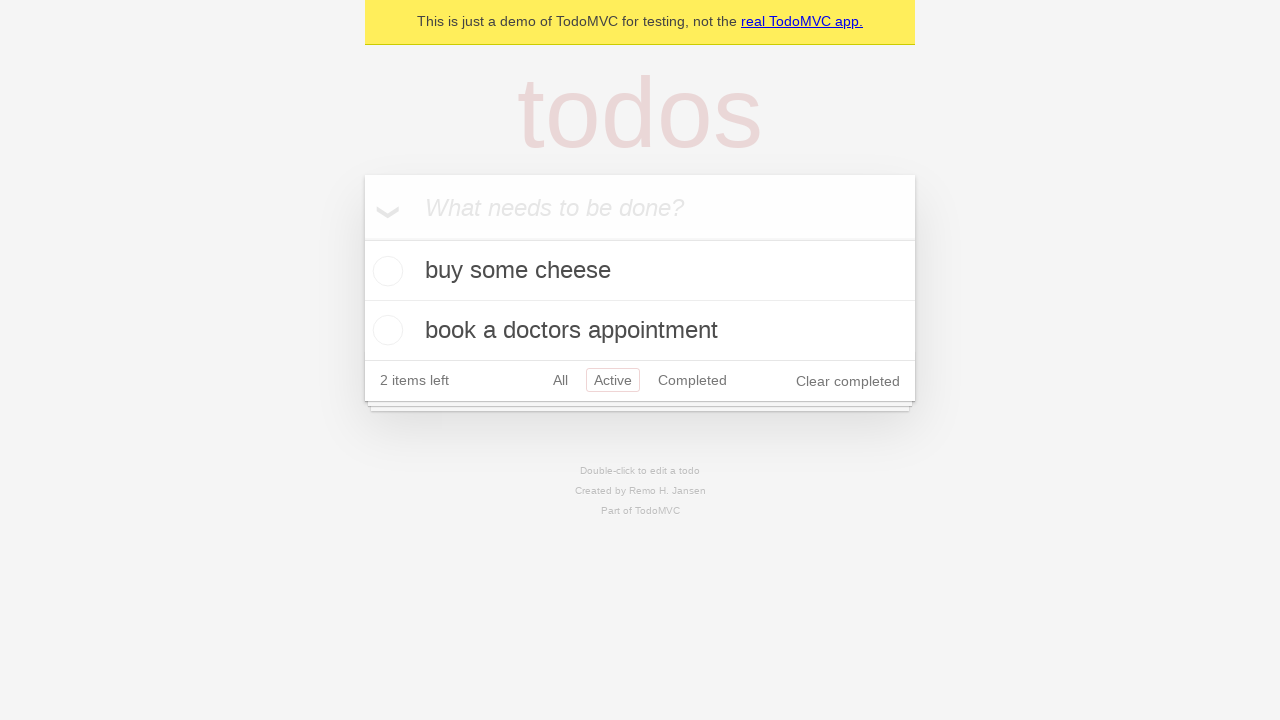

Active filter applied and UI updated
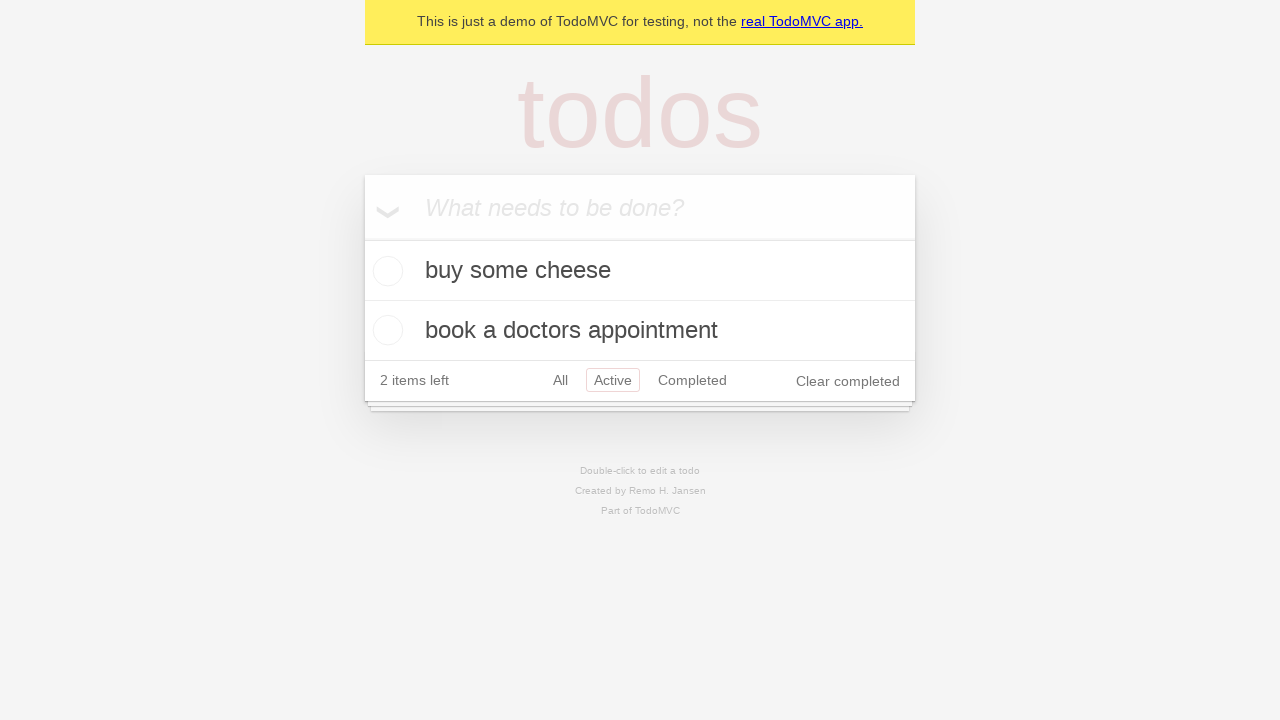

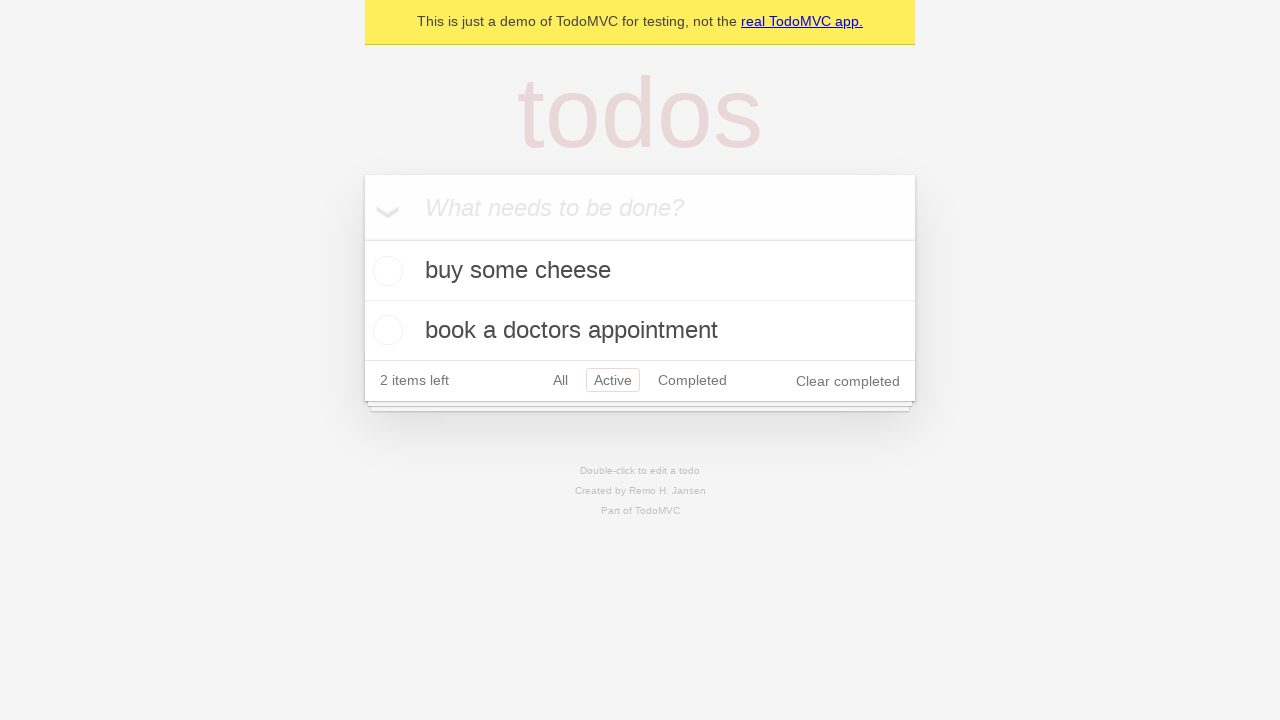